Searches for "phone", clicks the first product, and verifies the product description contains "phone" (case-insensitive)

Starting URL: https://www.testotomasyonu.com

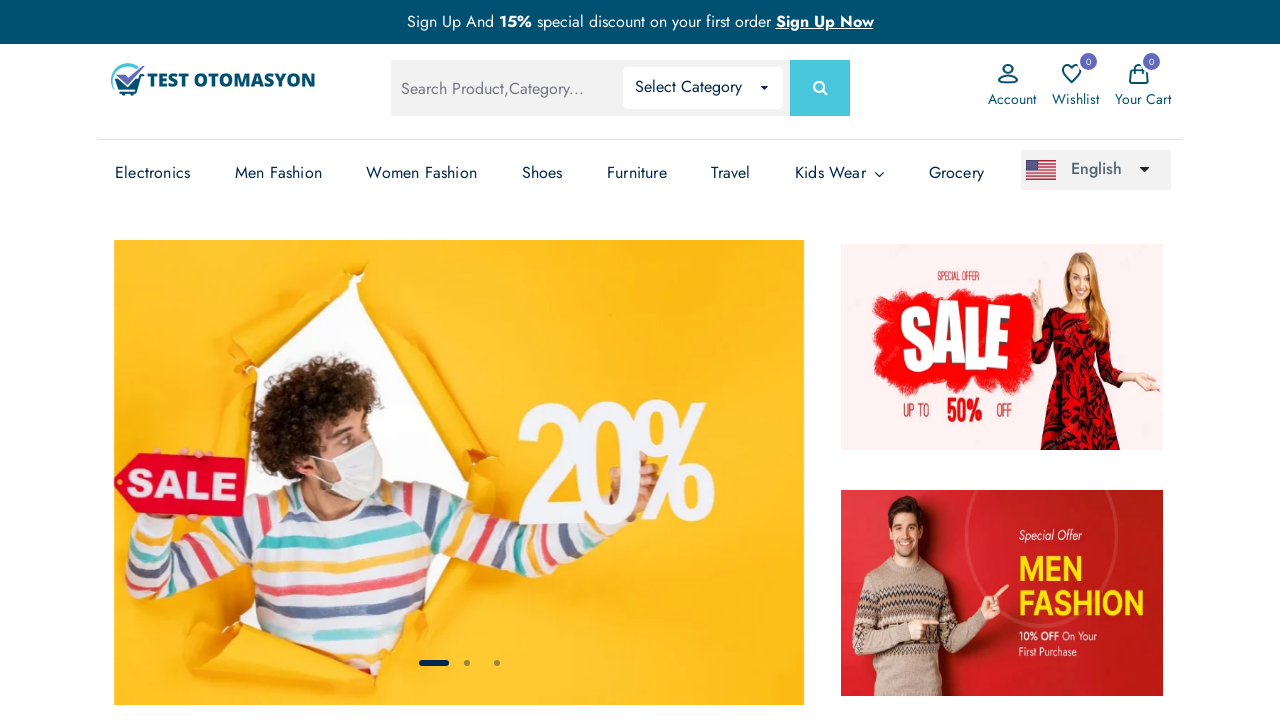

Filled search field with 'phone' on #global-search
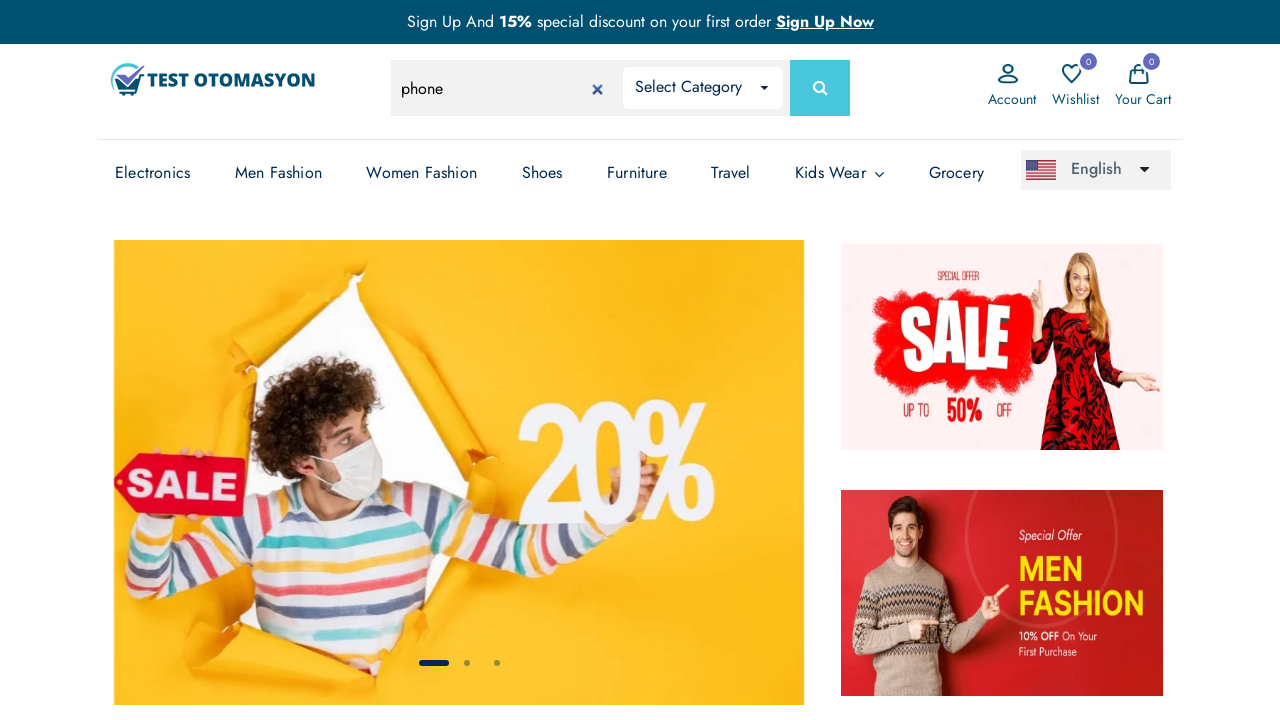

Pressed Enter to submit search for 'phone' on #global-search
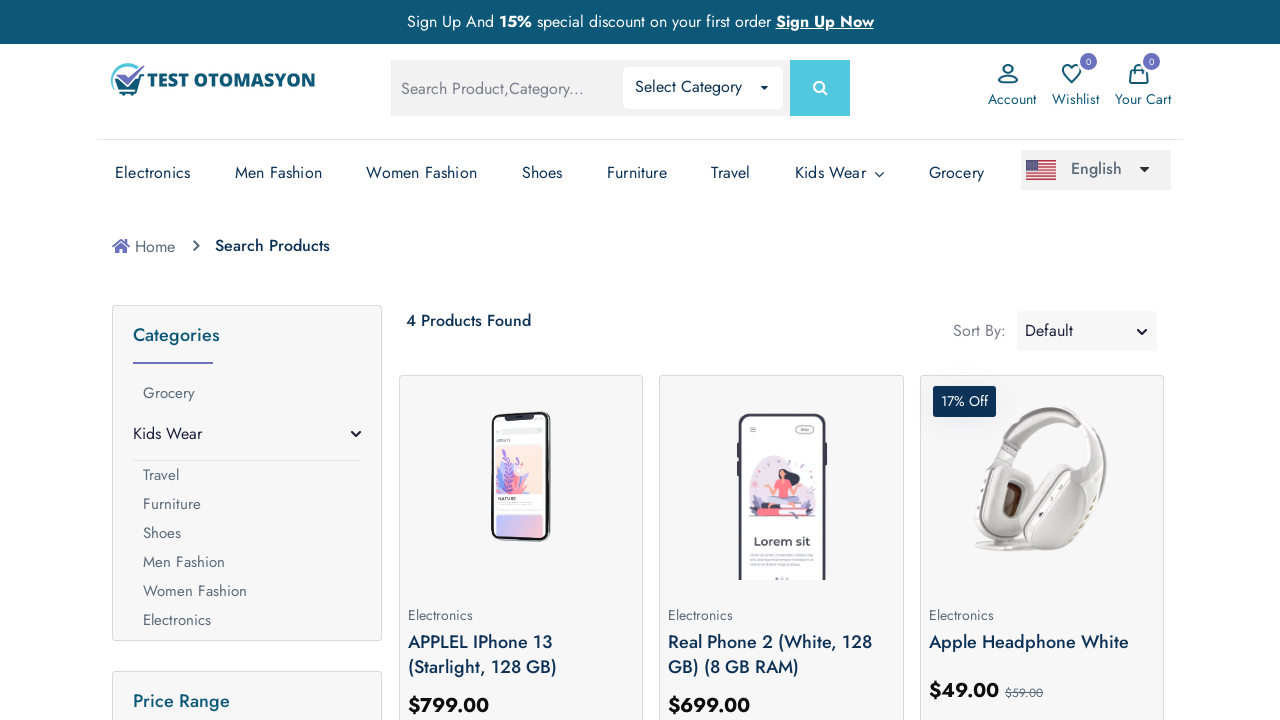

Search results loaded
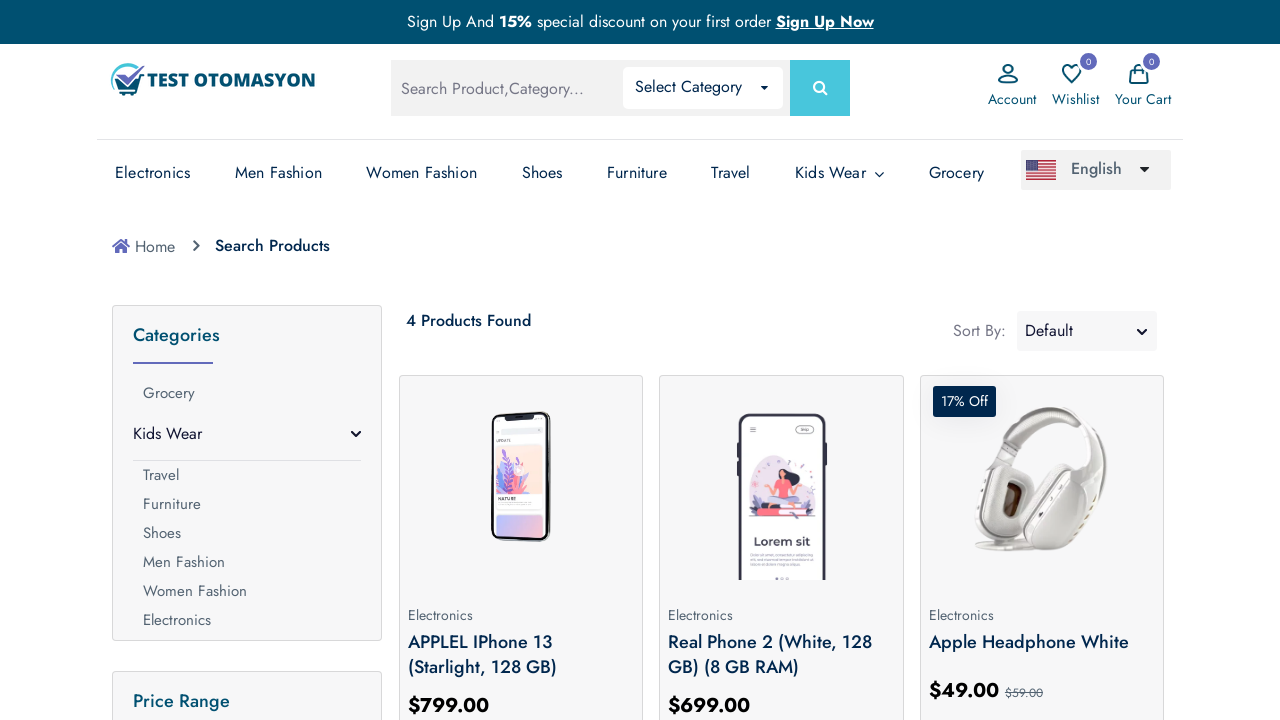

Clicked the first product from search results at (521, 540) on (//*[@class='product-box my-2  py-1'])[1]
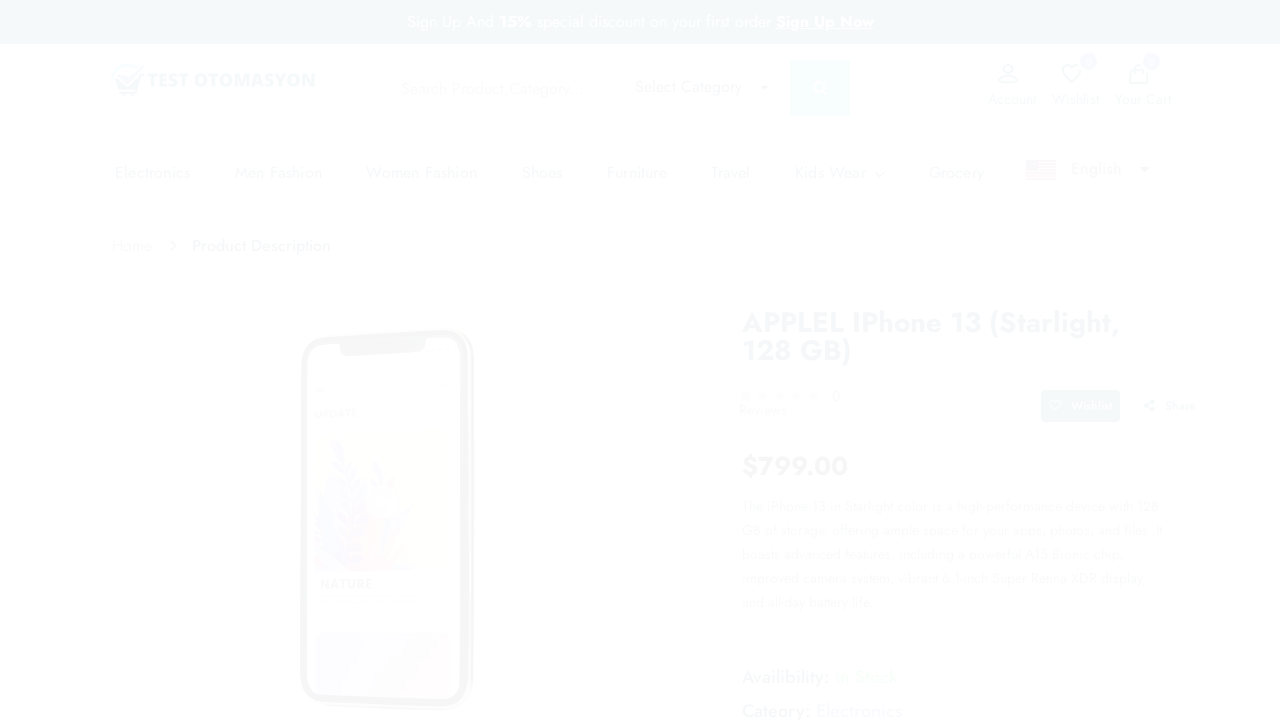

Product description element loaded
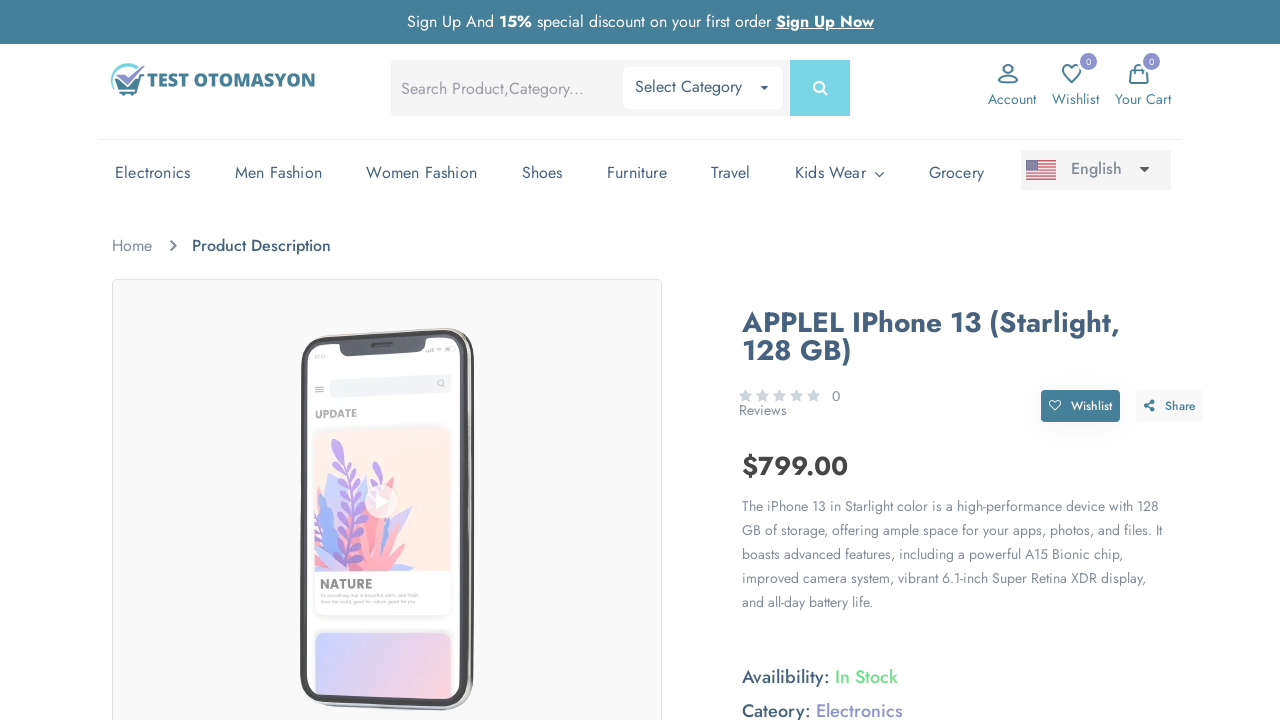

Located product description element
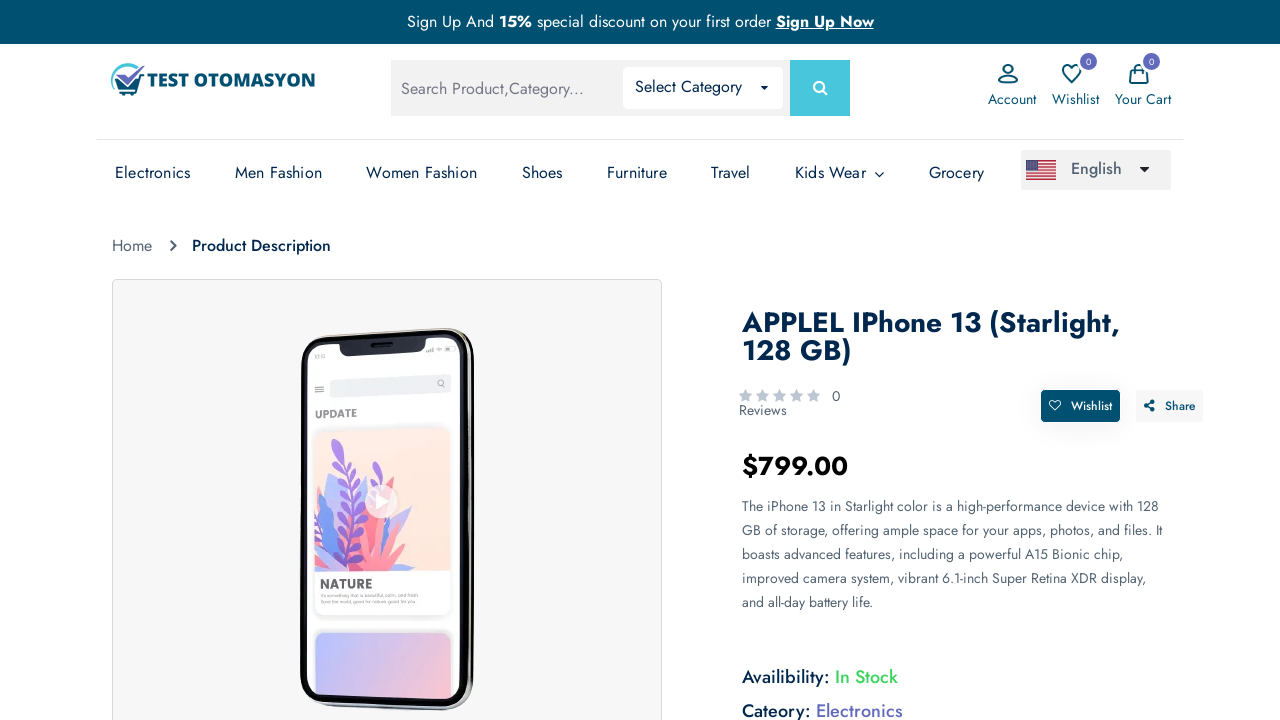

Extracted product description text content
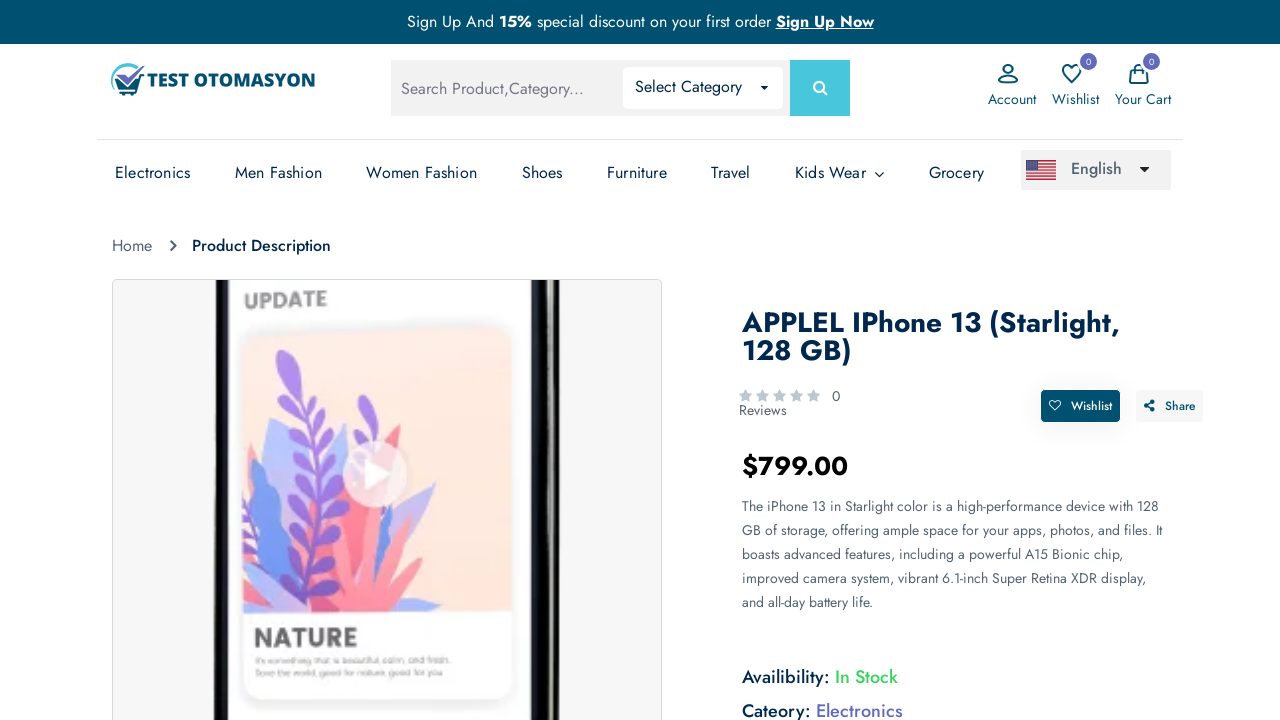

Verified that 'phone' is present in product description (case-insensitive)
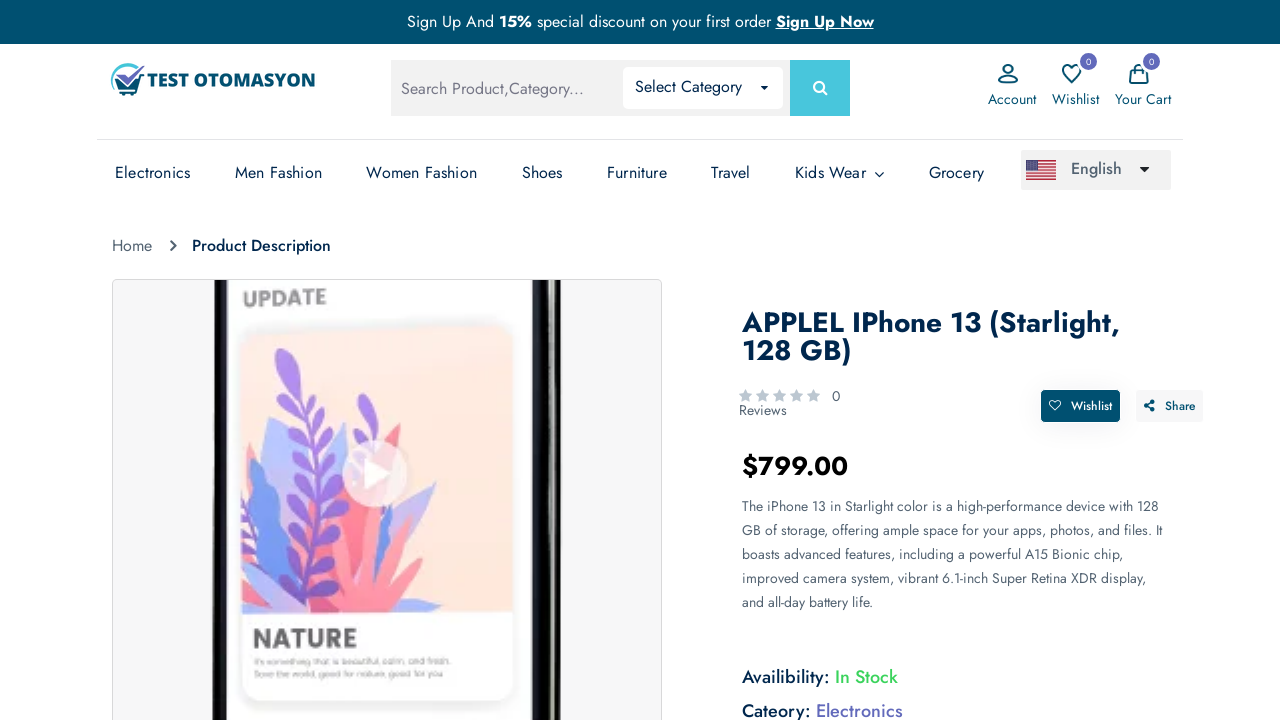

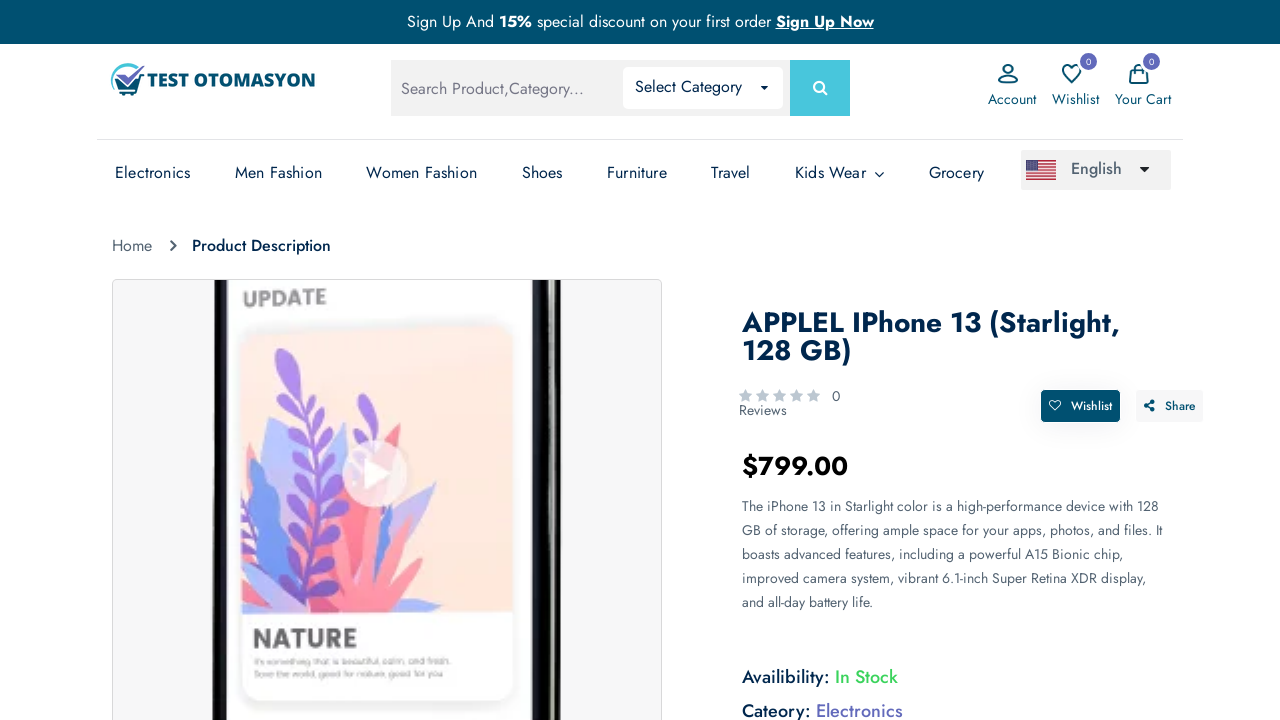